Tests double-click functionality by clearing a field, entering text, and double-clicking a button to copy text

Starting URL: https://www.w3schools.com/tags/tryit.asp?filename=tryhtml5_ev_ondblclick3

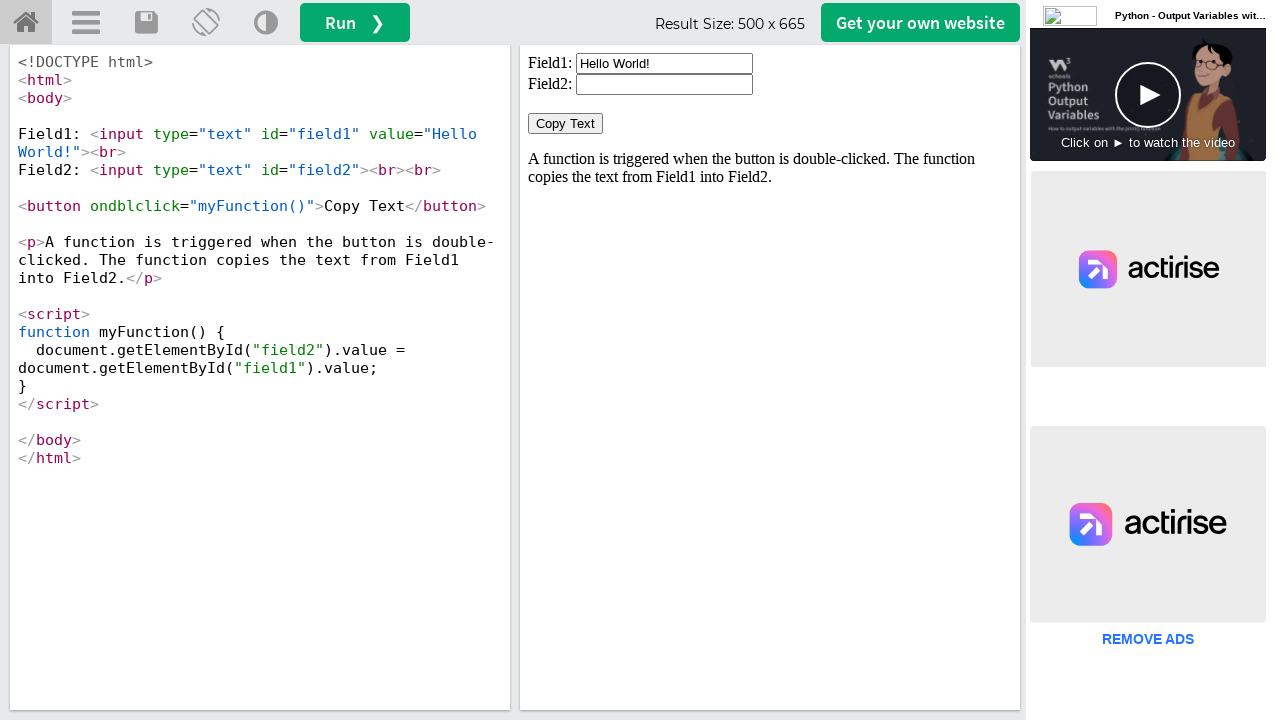

Located iframe with id 'iframeResult'
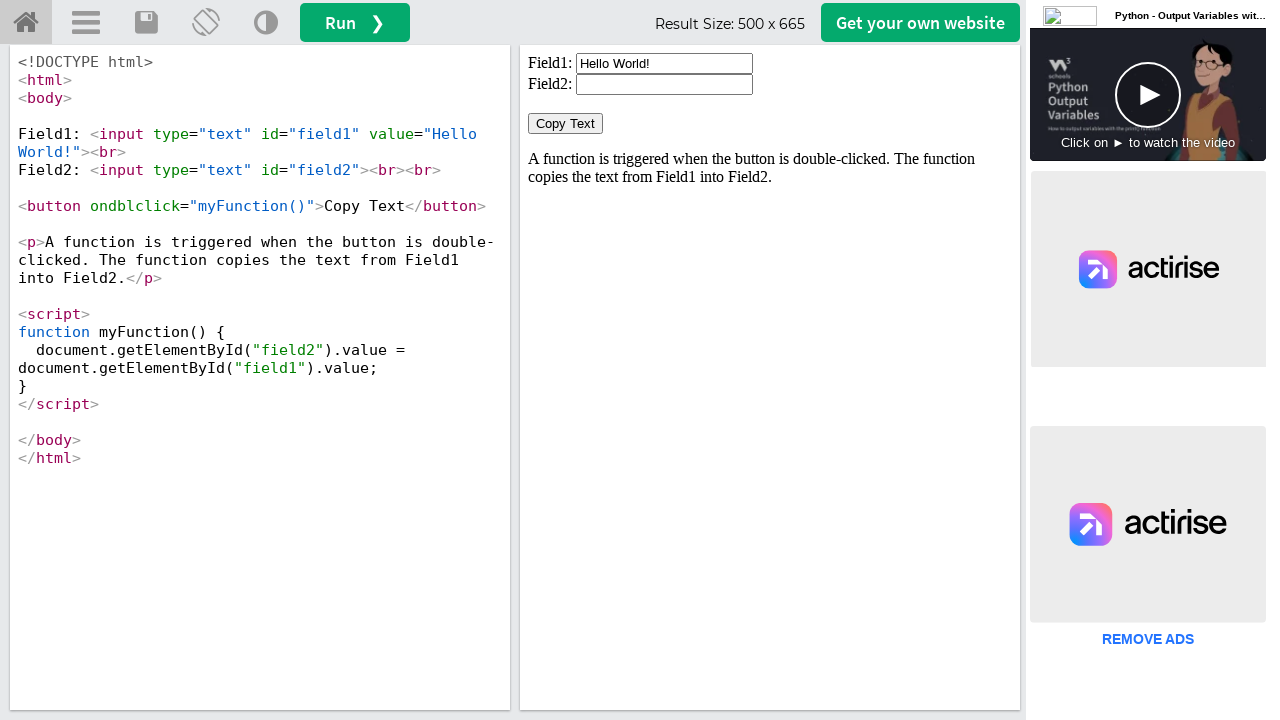

Cleared the text field with id 'field1' on iframe#iframeResult >> internal:control=enter-frame >> #field1
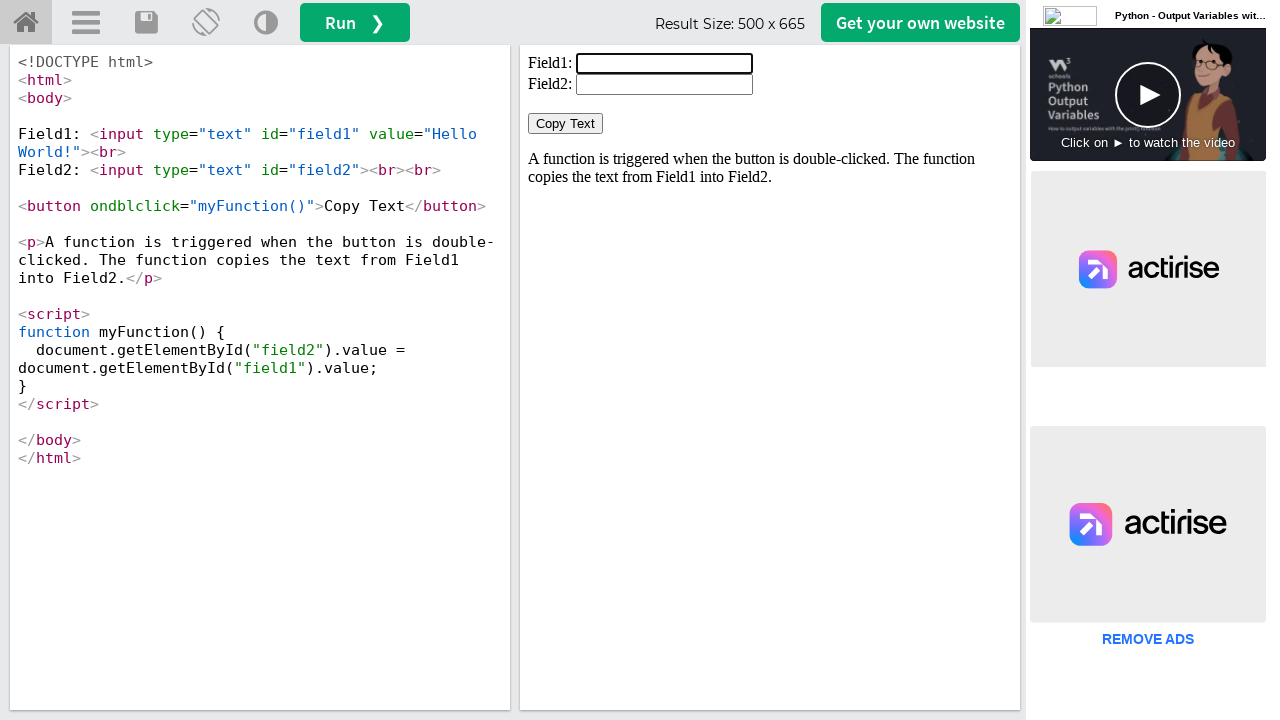

Filled field1 with 'Welcome Vaishali' on iframe#iframeResult >> internal:control=enter-frame >> #field1
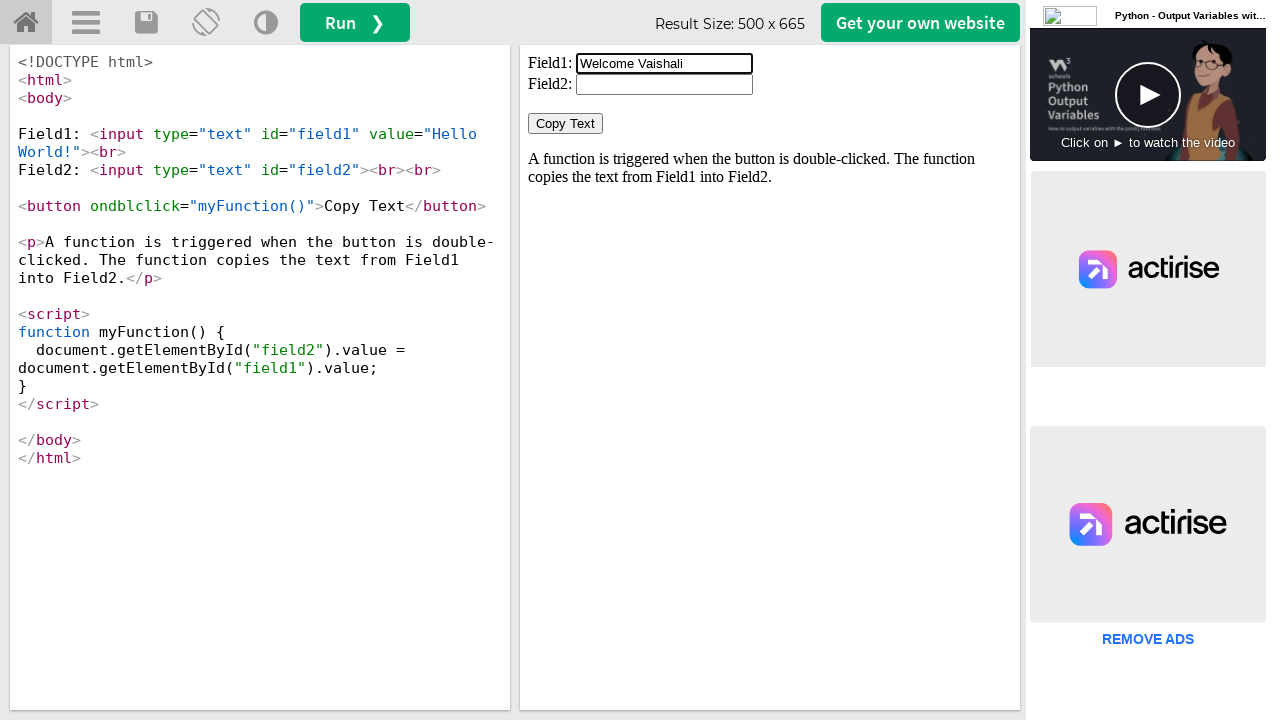

Double-clicked the 'Copy Text' button to copy text at (566, 124) on iframe#iframeResult >> internal:control=enter-frame >> button:text('Copy Text')
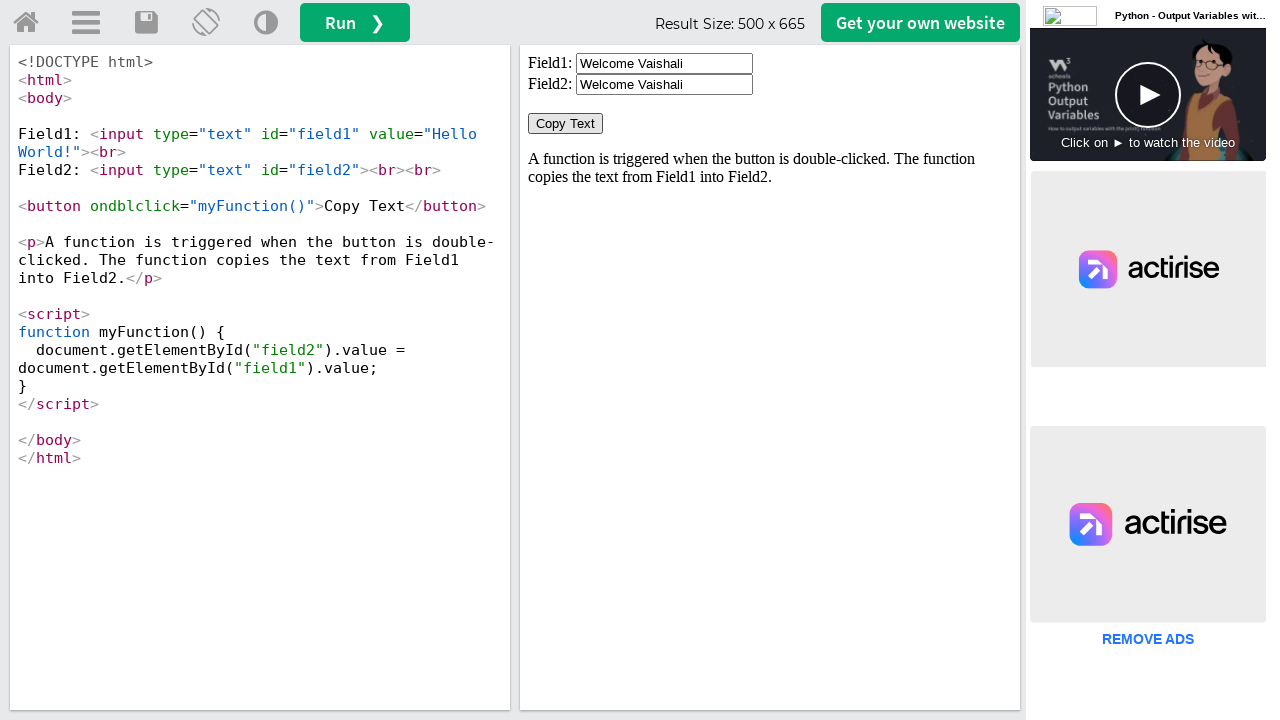

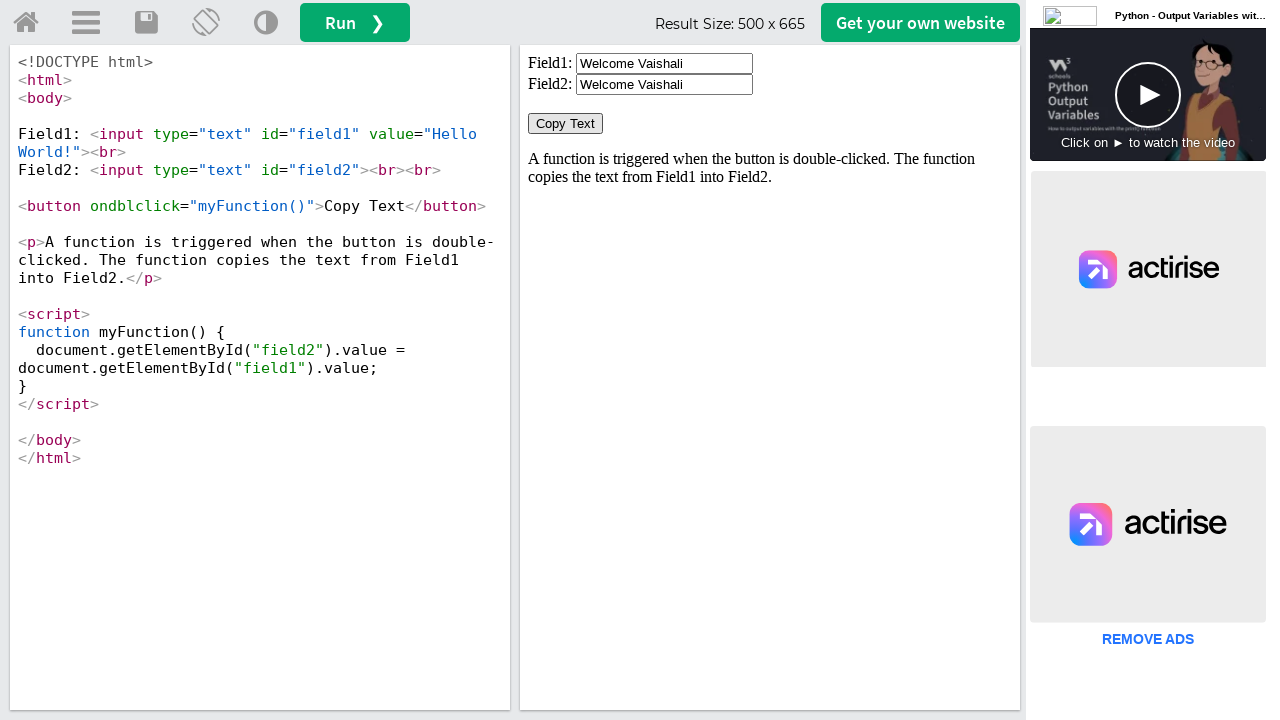